Navigates to Jira homepage

Starting URL: https://www.jira.com

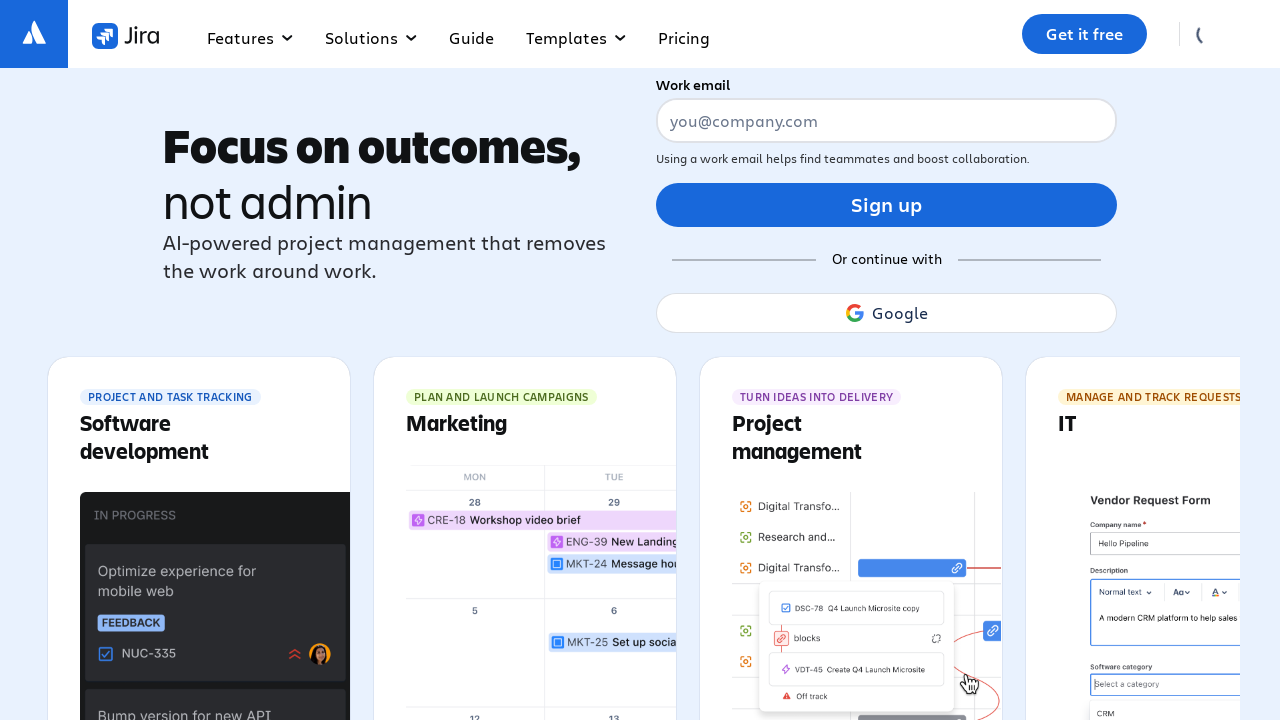

Navigated to Jira homepage at https://www.jira.com
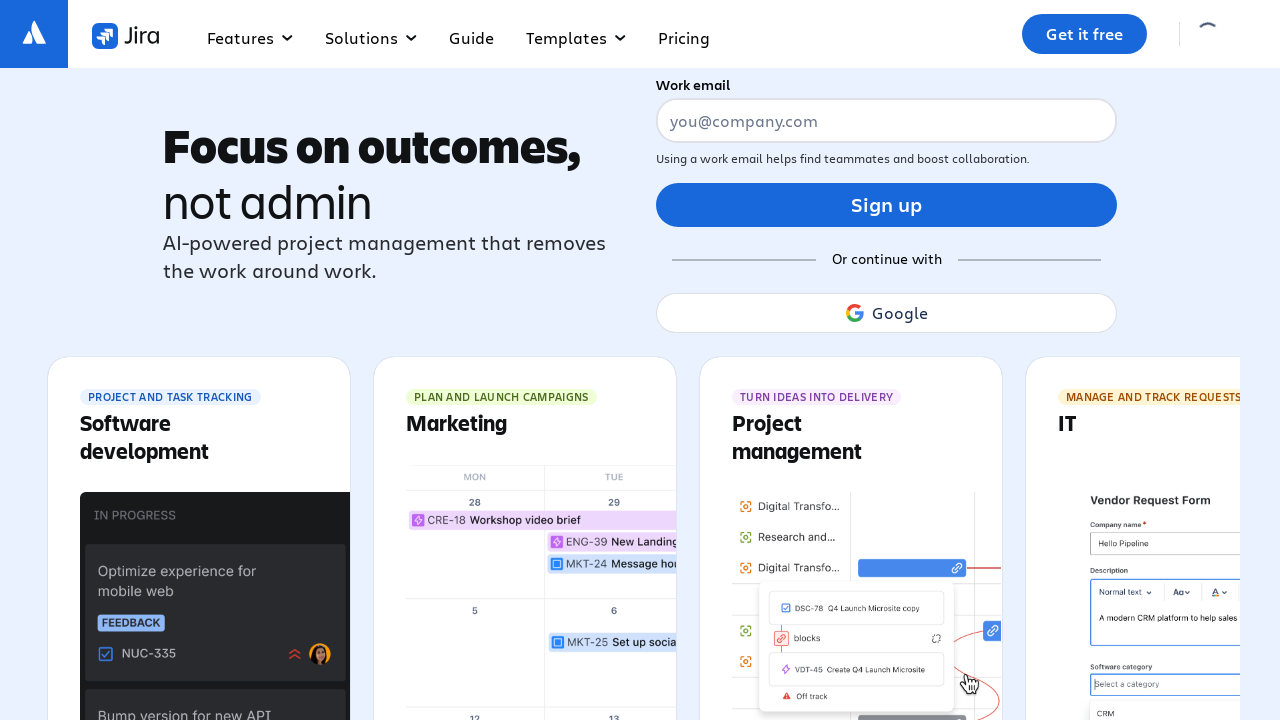

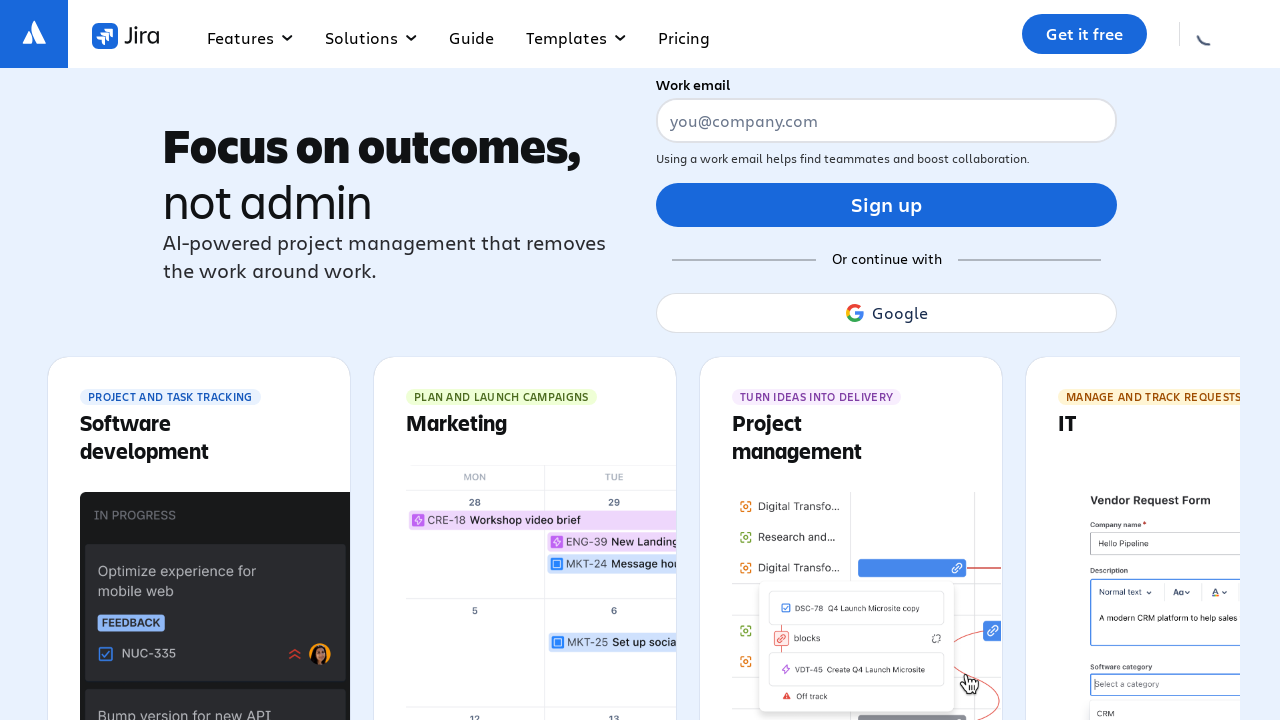